Navigates to the USTA tennis rankings page with search parameters and waits for the ranking results grid to load, verifying that player ranking information is displayed.

Starting URL: https://www.usta.com/en/home/play/rankings.html#?ntrp-searchText=Smith&ntrp-matchFormat=SINGLES&ntrp-rankListGender=M&ntrp-ntrpPlayerLevel=level_4_0&ntrp-sectionCode=S50#tab=ntrp

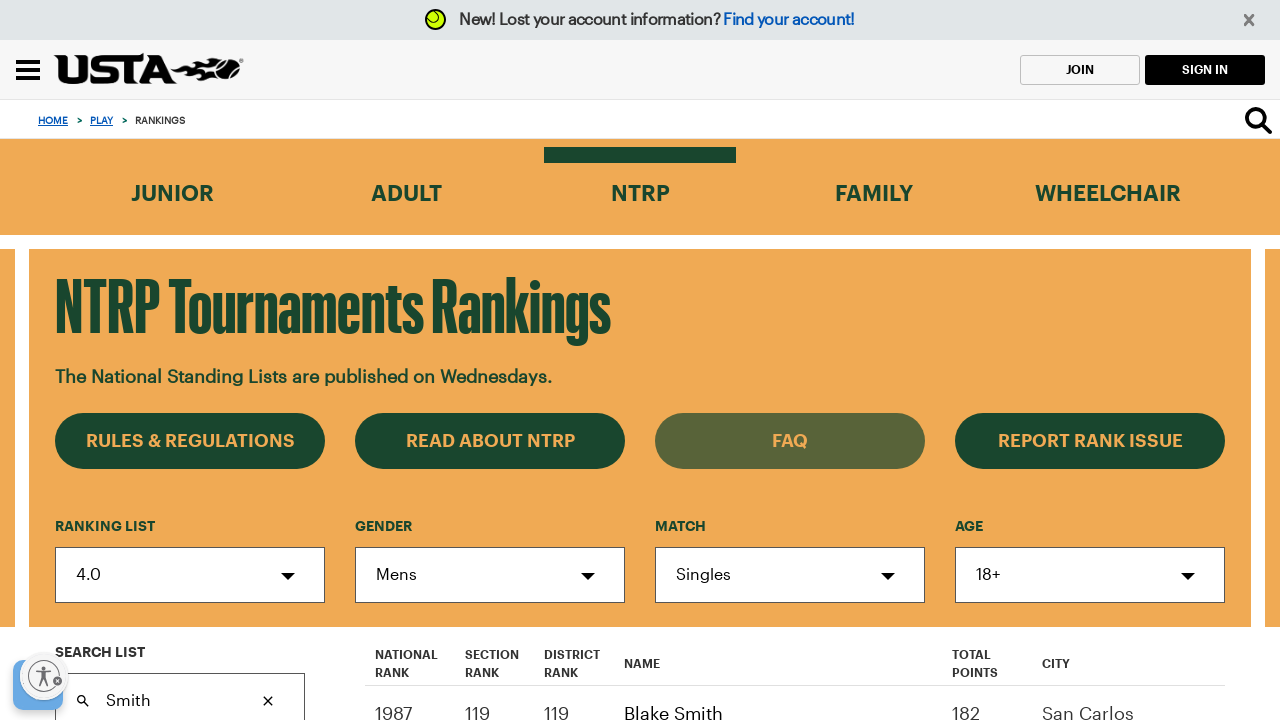

Navigated to USTA tennis rankings page with search parameters for Smith singles male level 4.0 S50 section
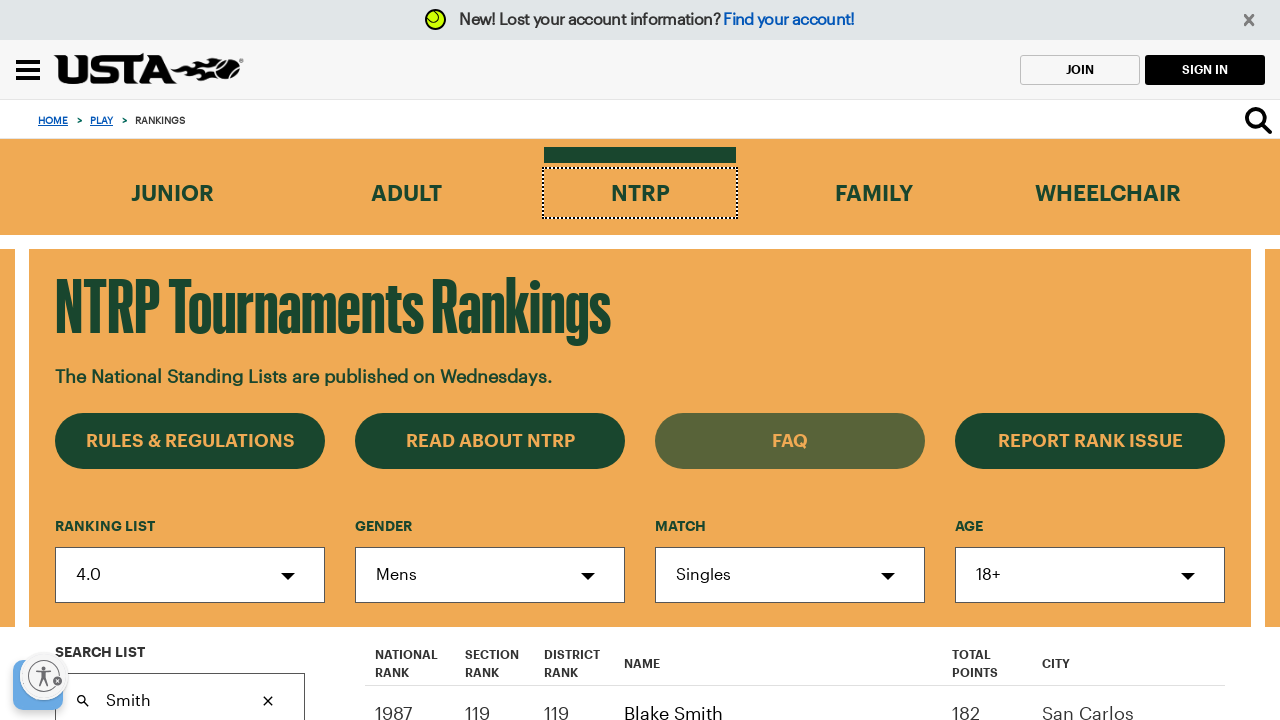

Ranking grid content loaded successfully
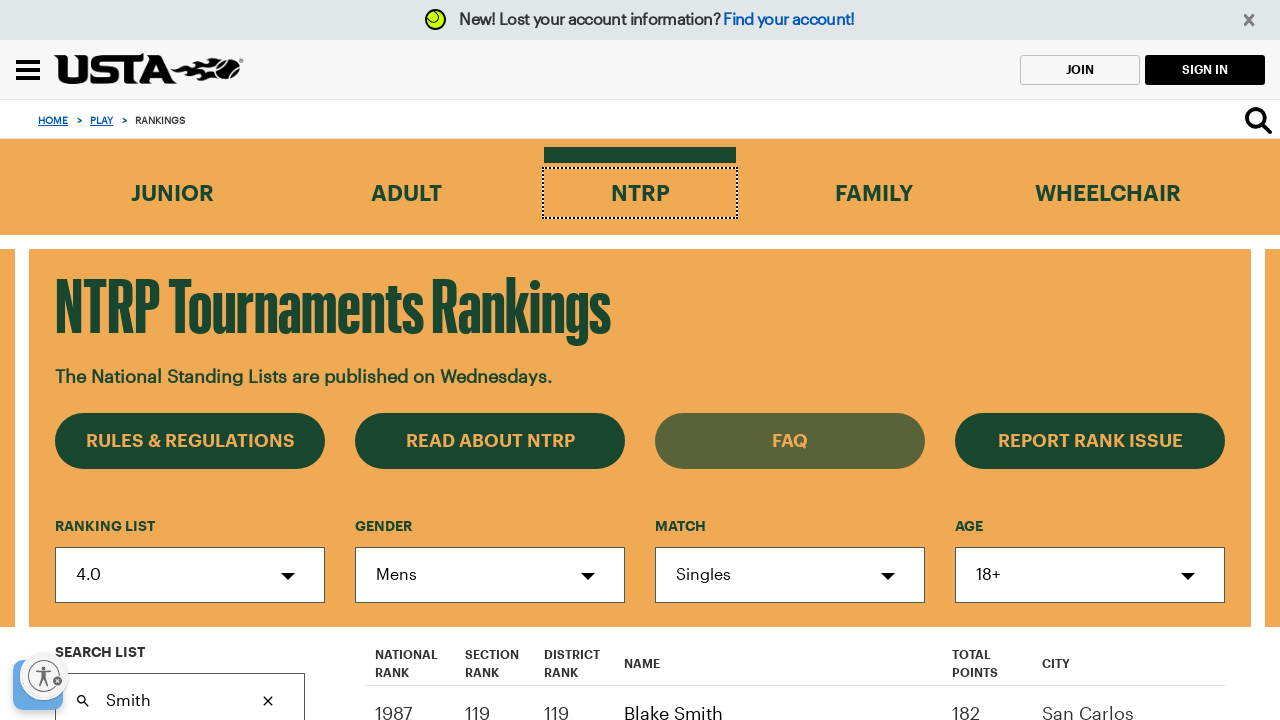

Verified first ranking data element is present
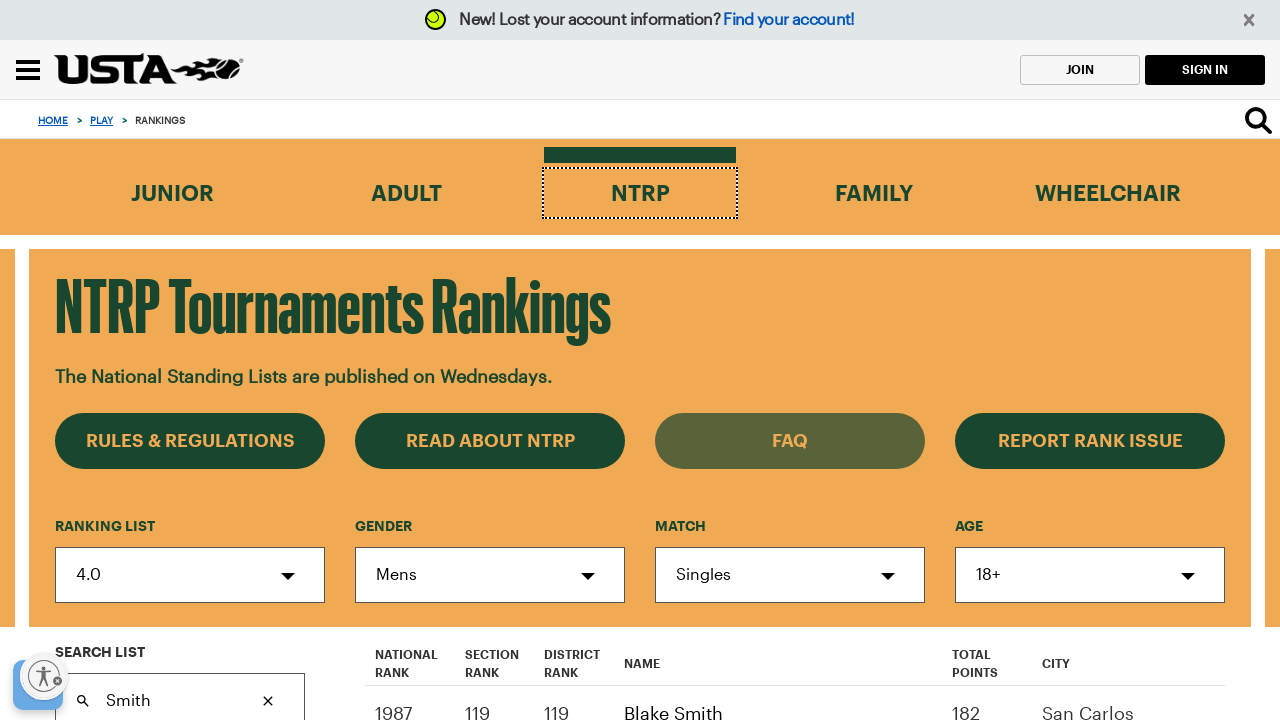

Verified fourth ranking data element is present
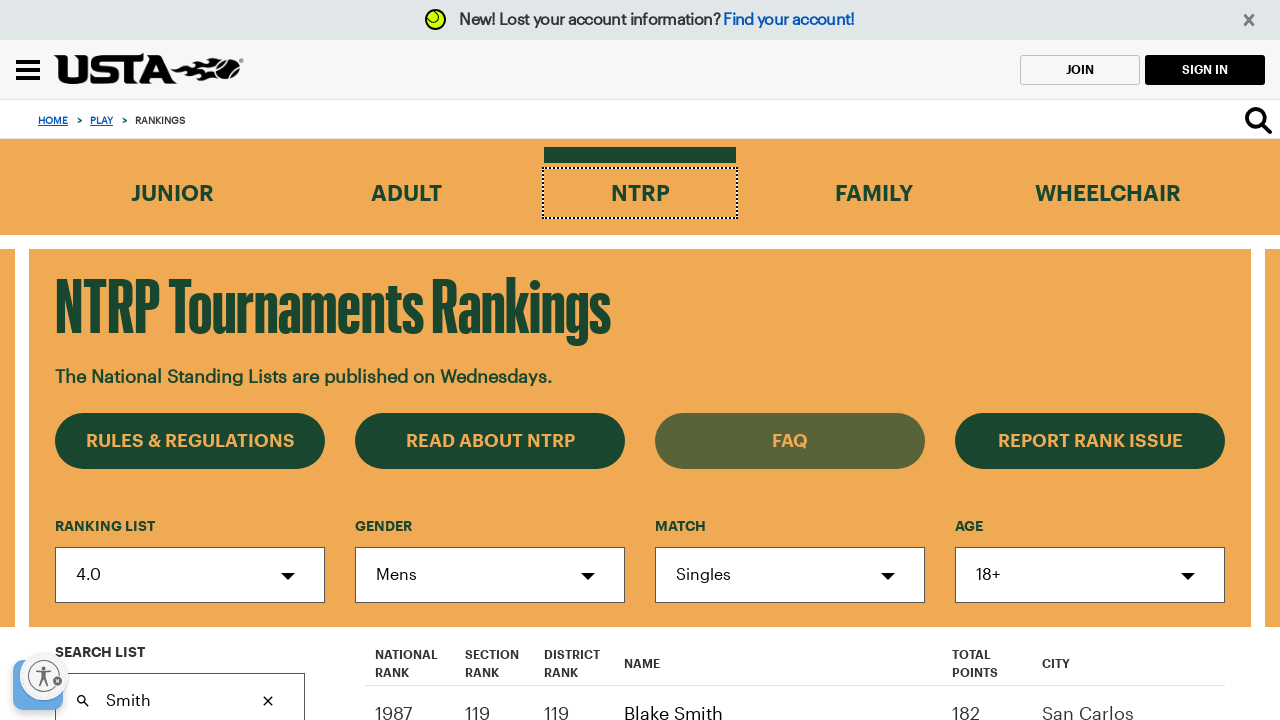

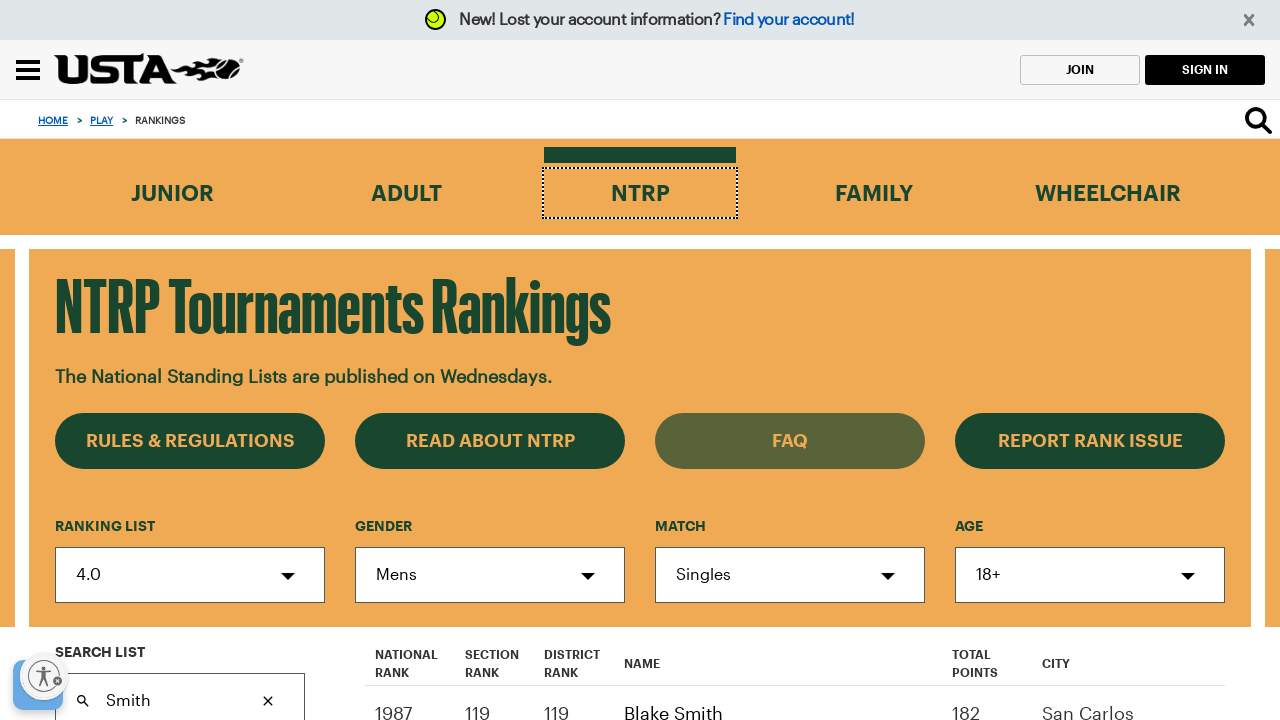